Tests form interactions on Selenium's demo web form by filling a text area and clicking a checkbox

Starting URL: https://www.selenium.dev/selenium/web/web-form.html

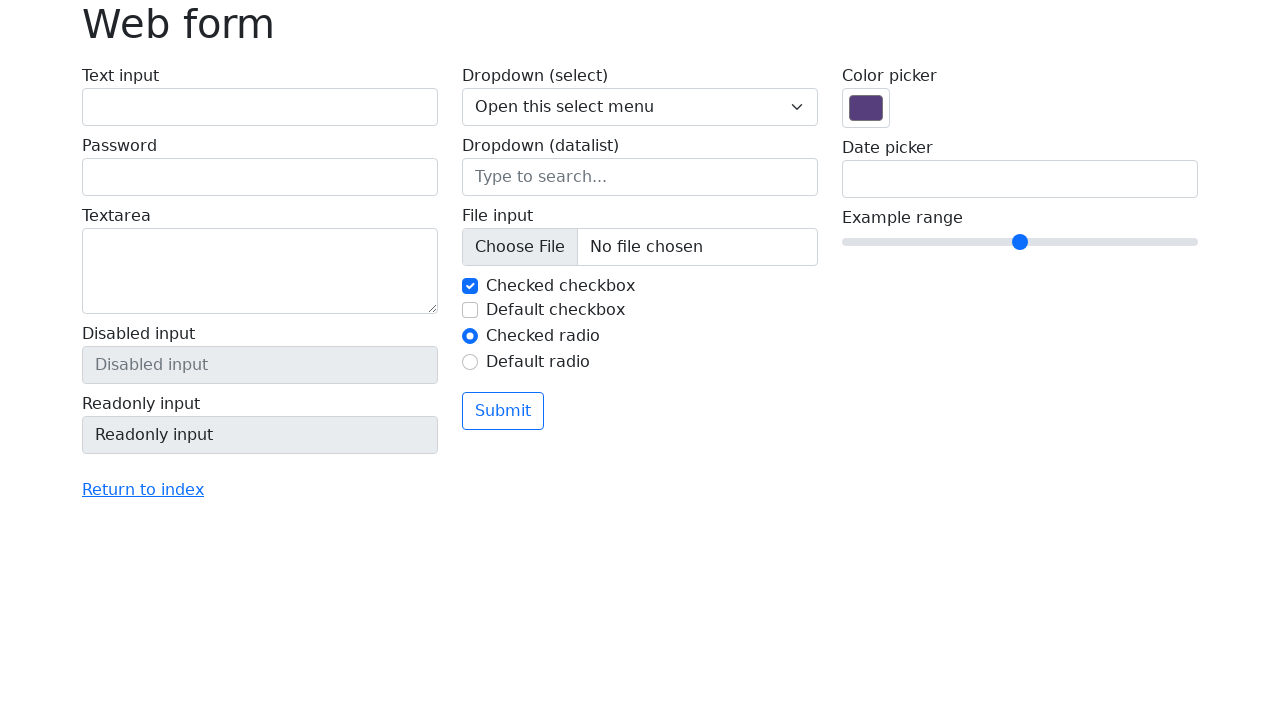

Filled text area with 'Hello' on textarea[name='my-textarea']
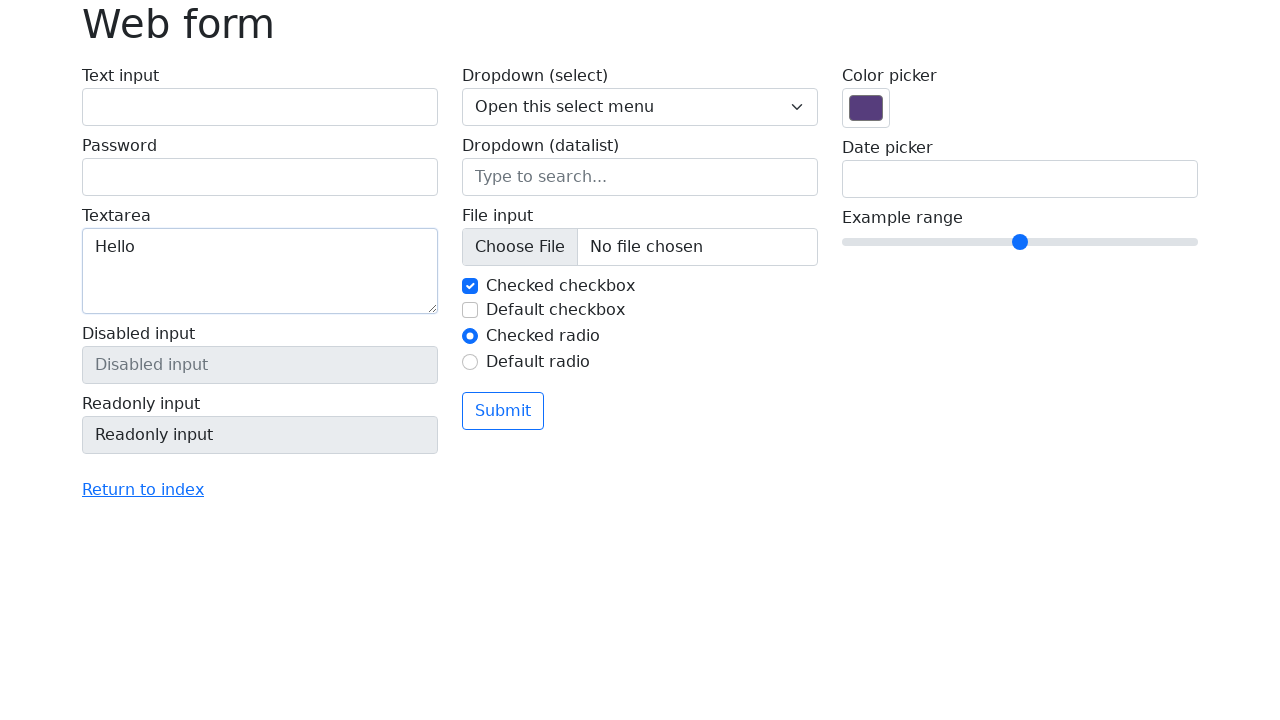

Clicked checkbox at (470, 286) on input[name='my-check']
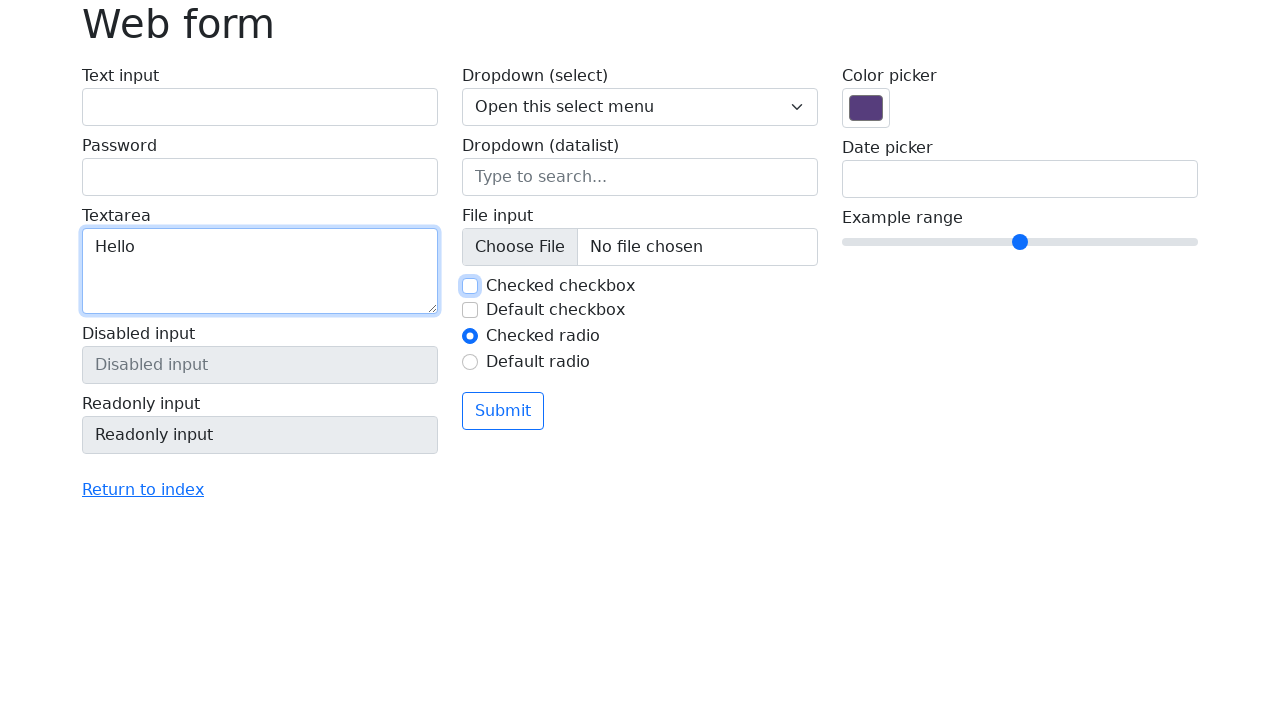

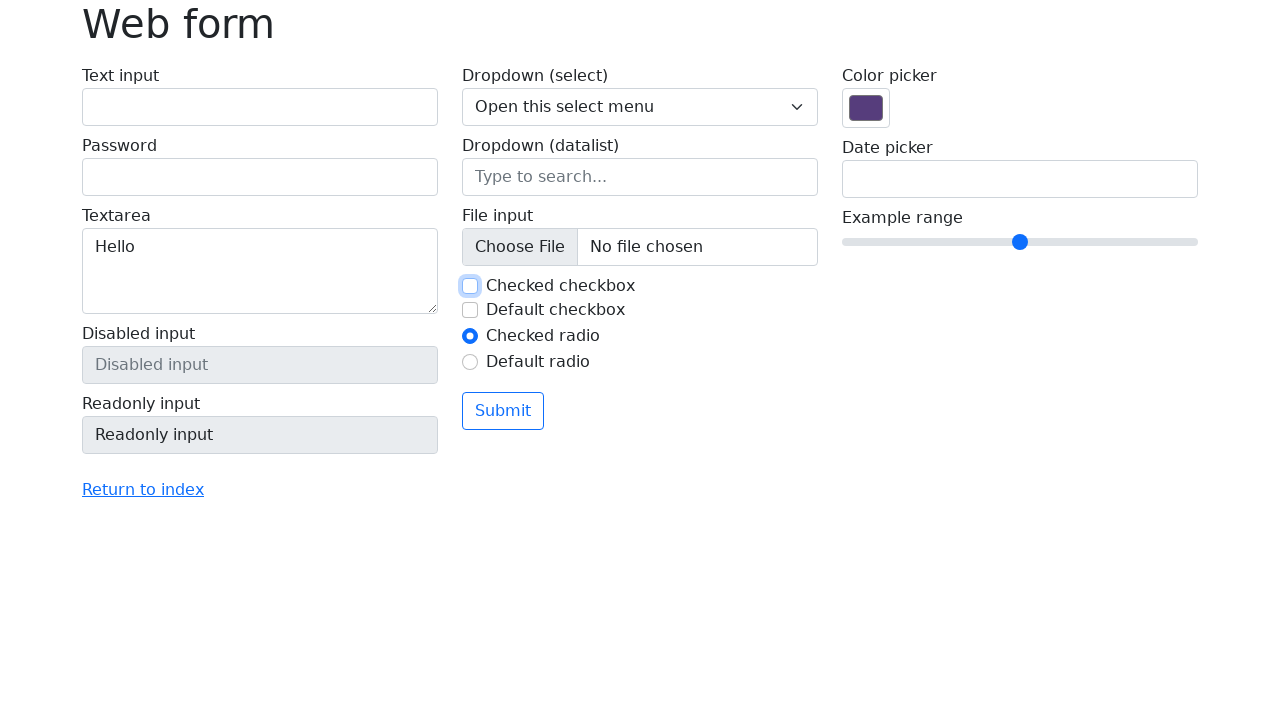